Tests dropdown selection functionality on OrangeHRM trial form by selecting different countries using various selection methods

Starting URL: https://www.orangehrm.com/orangehrm-30-day-trial

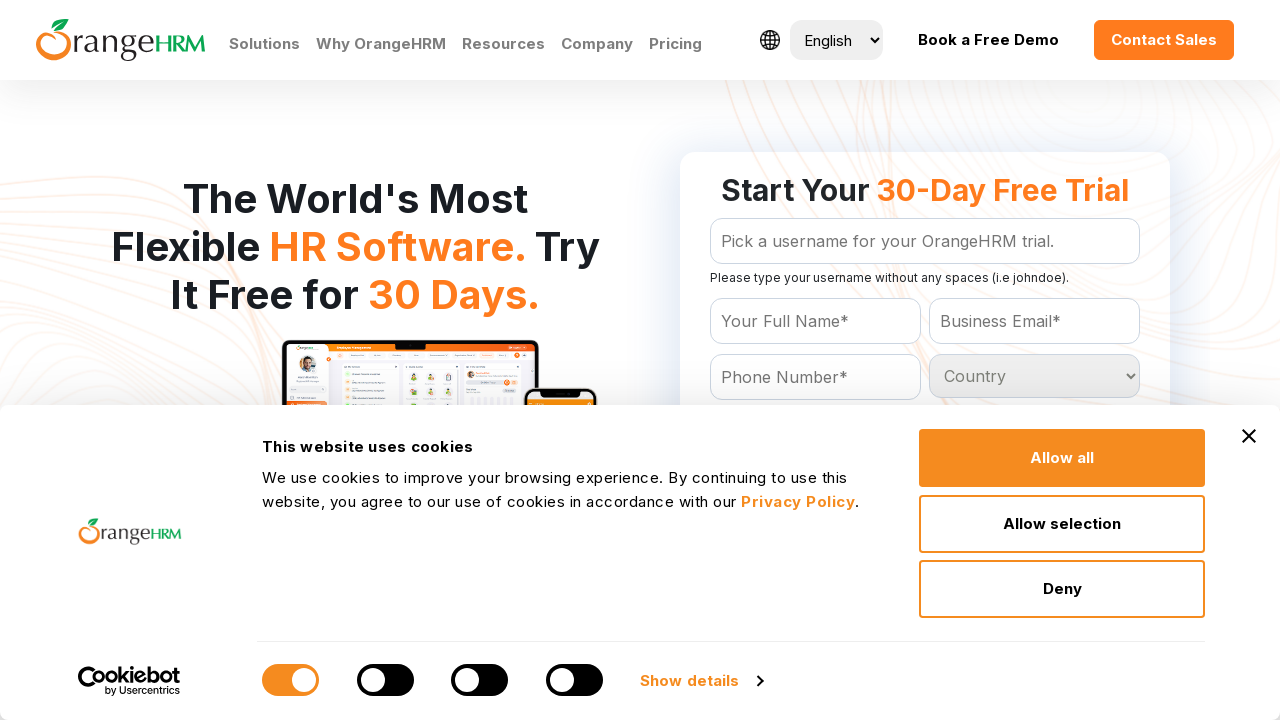

Selected 7th country option from dropdown by index on #Form_getForm_Country
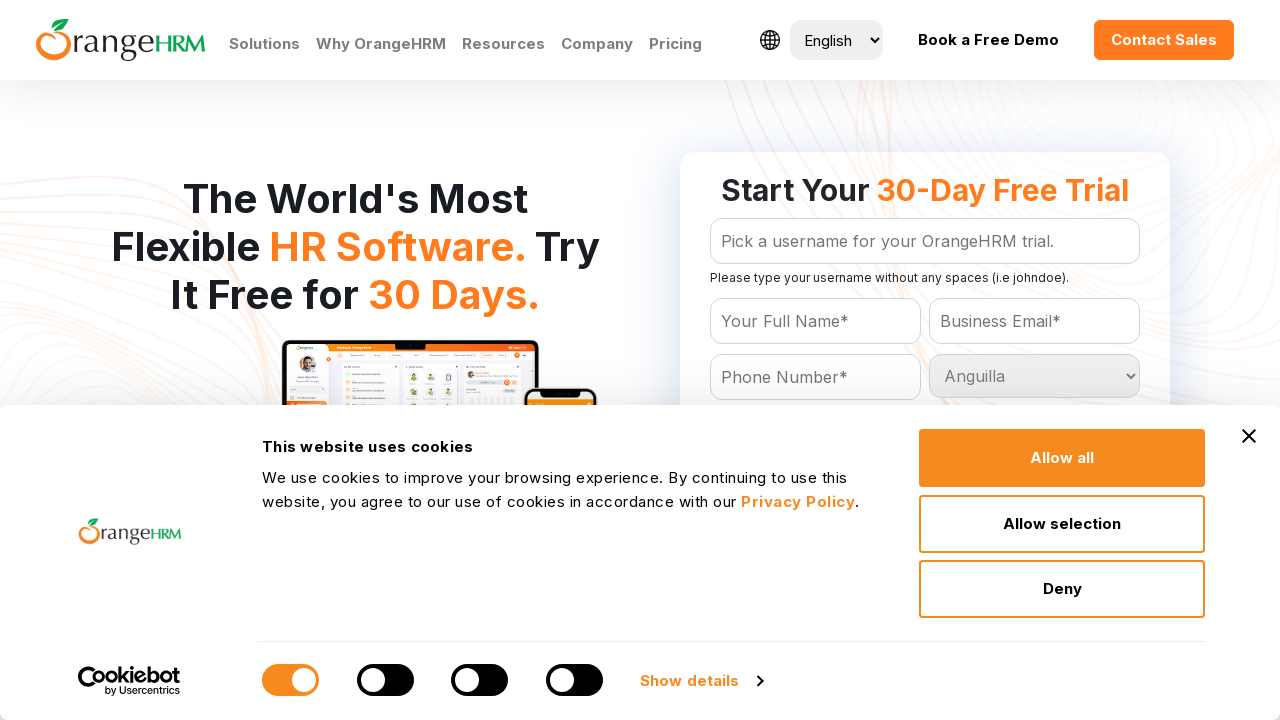

Waited 2 seconds between dropdown selections
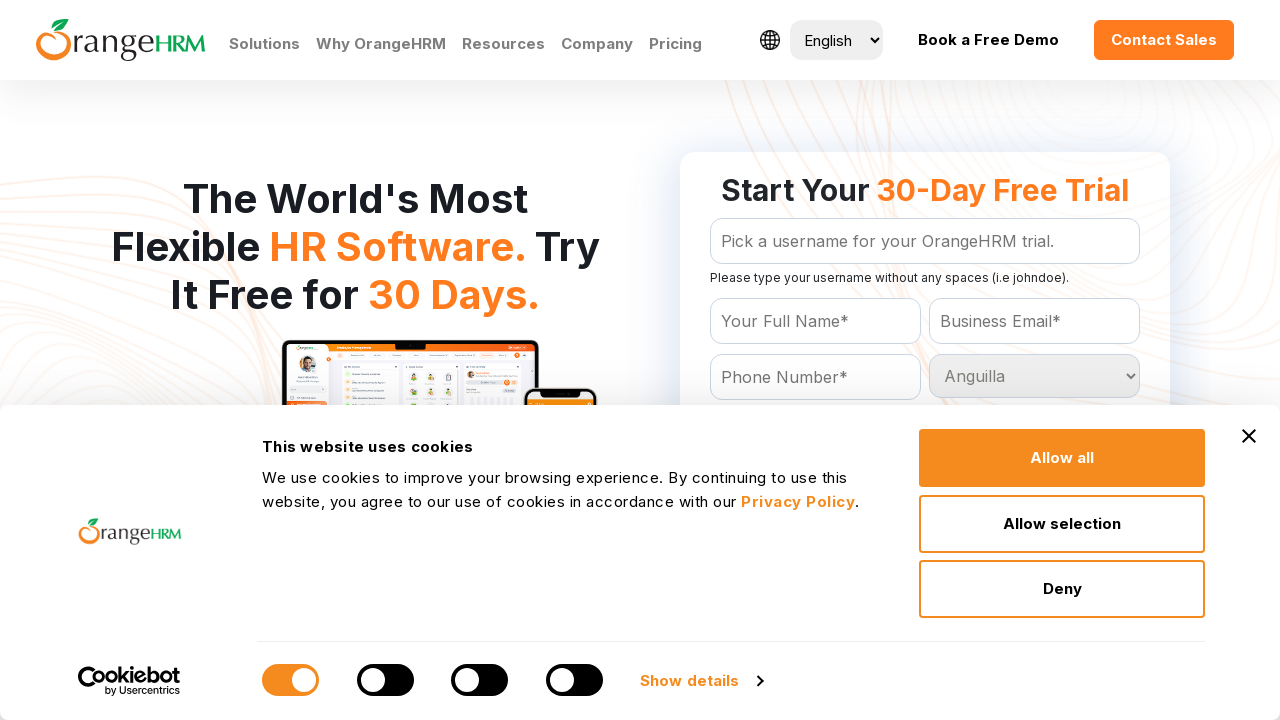

Selected Belgium from country dropdown by value on #Form_getForm_Country
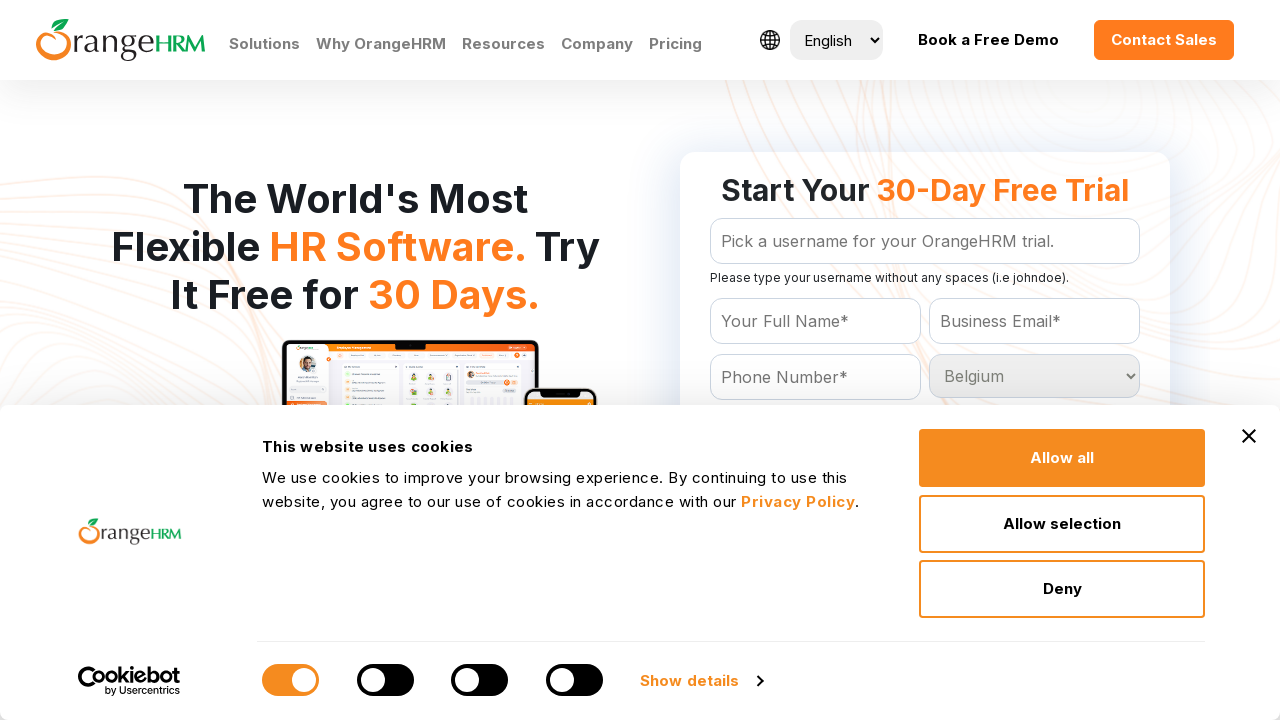

Selected India from country dropdown by visible text on #Form_getForm_Country
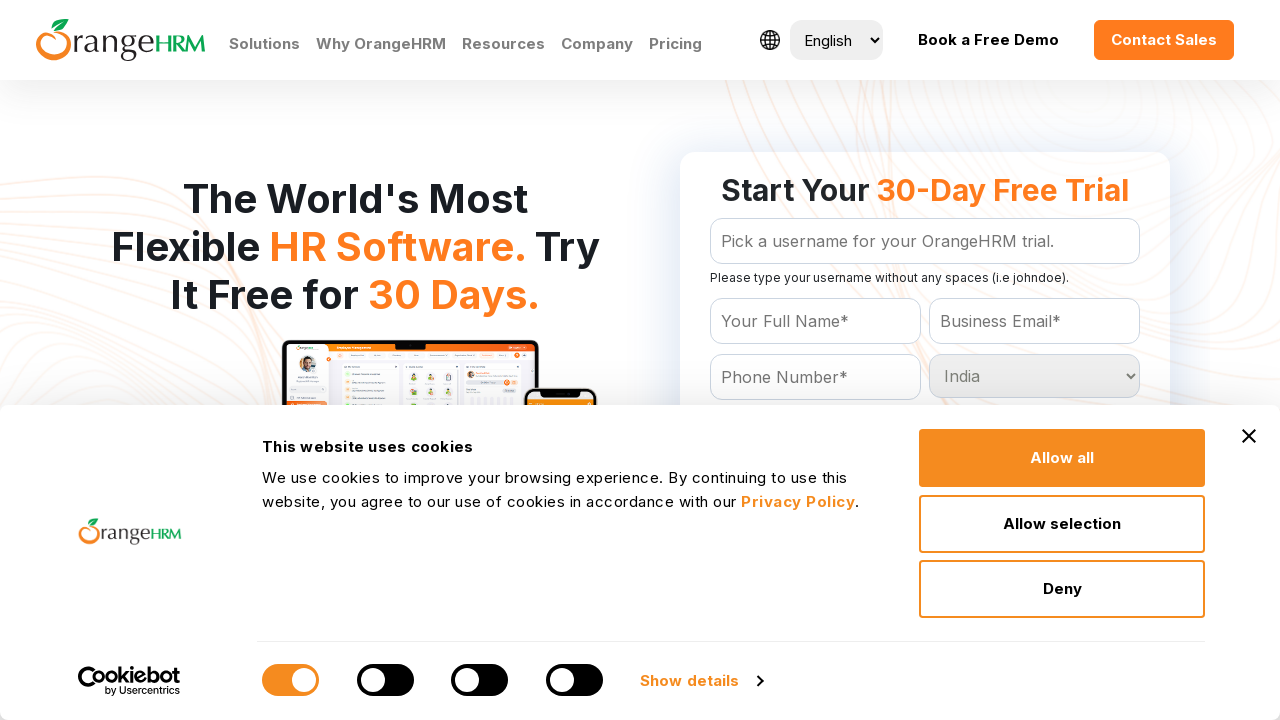

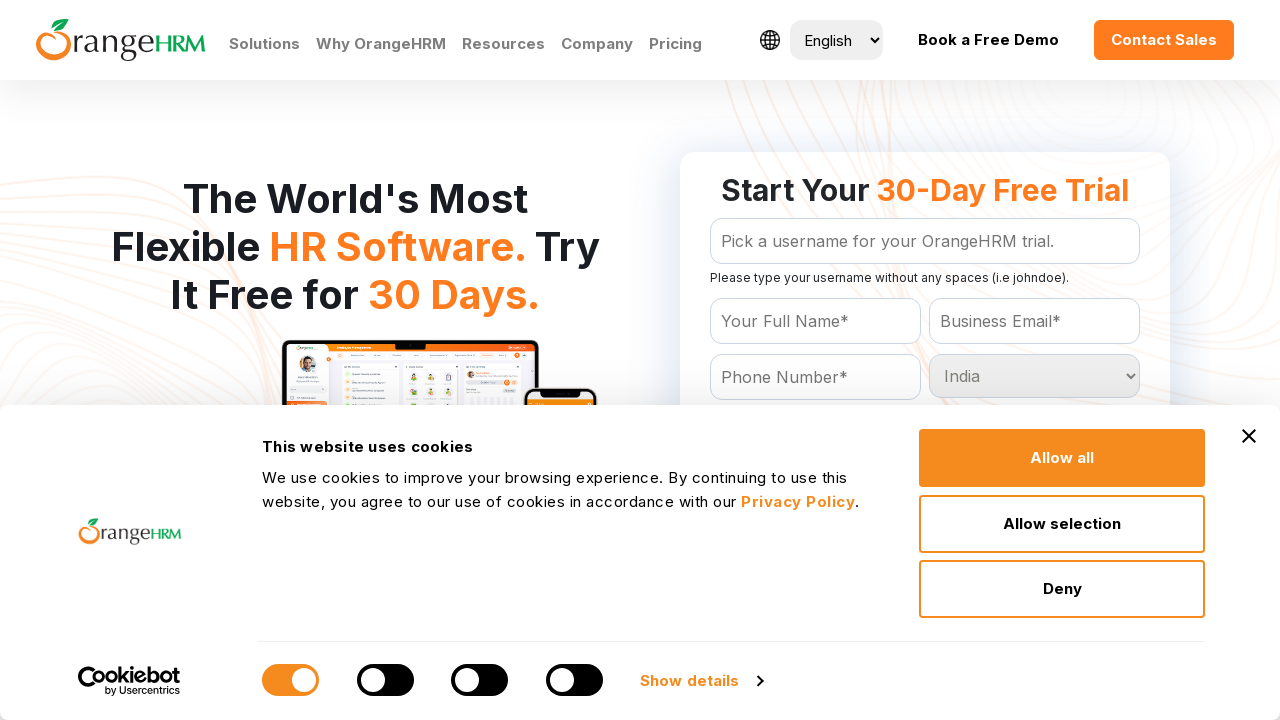